Tests input field functionality on LeafGround practice page by entering a name into a text field

Starting URL: https://www.leafground.com/input.xhtml

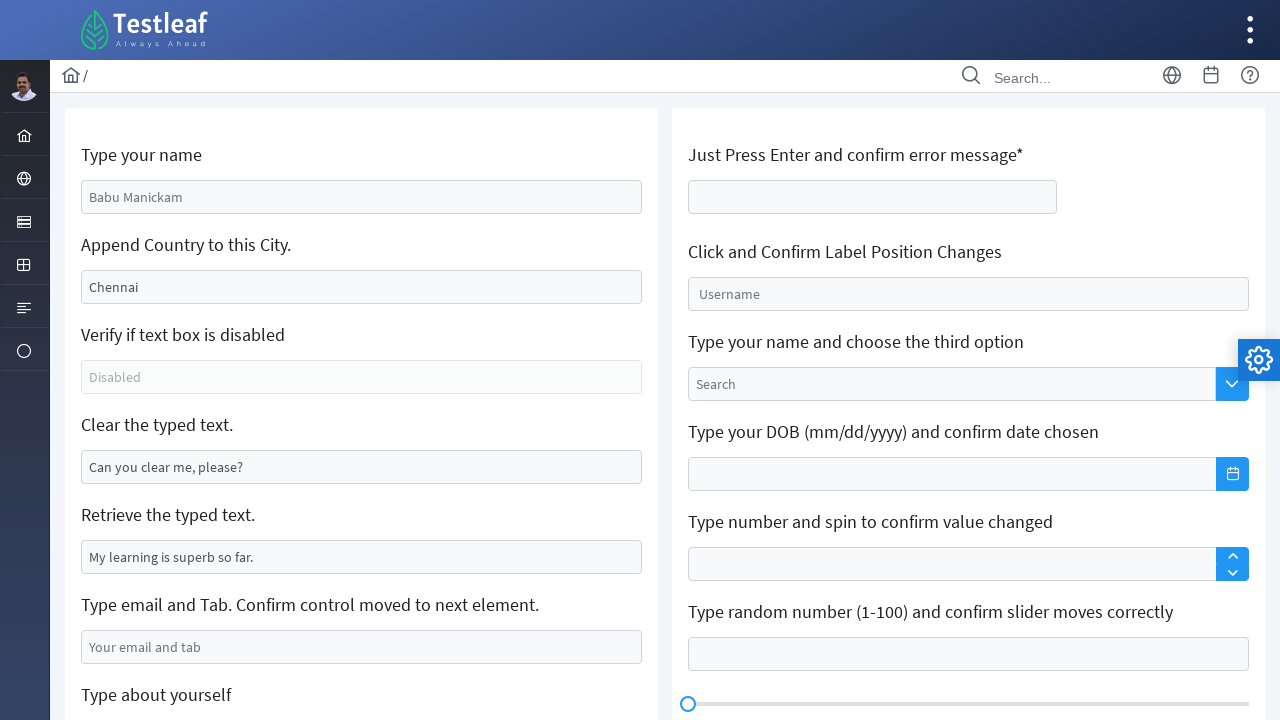

Filled name input field with 'Princy' on #j_idt88\:name
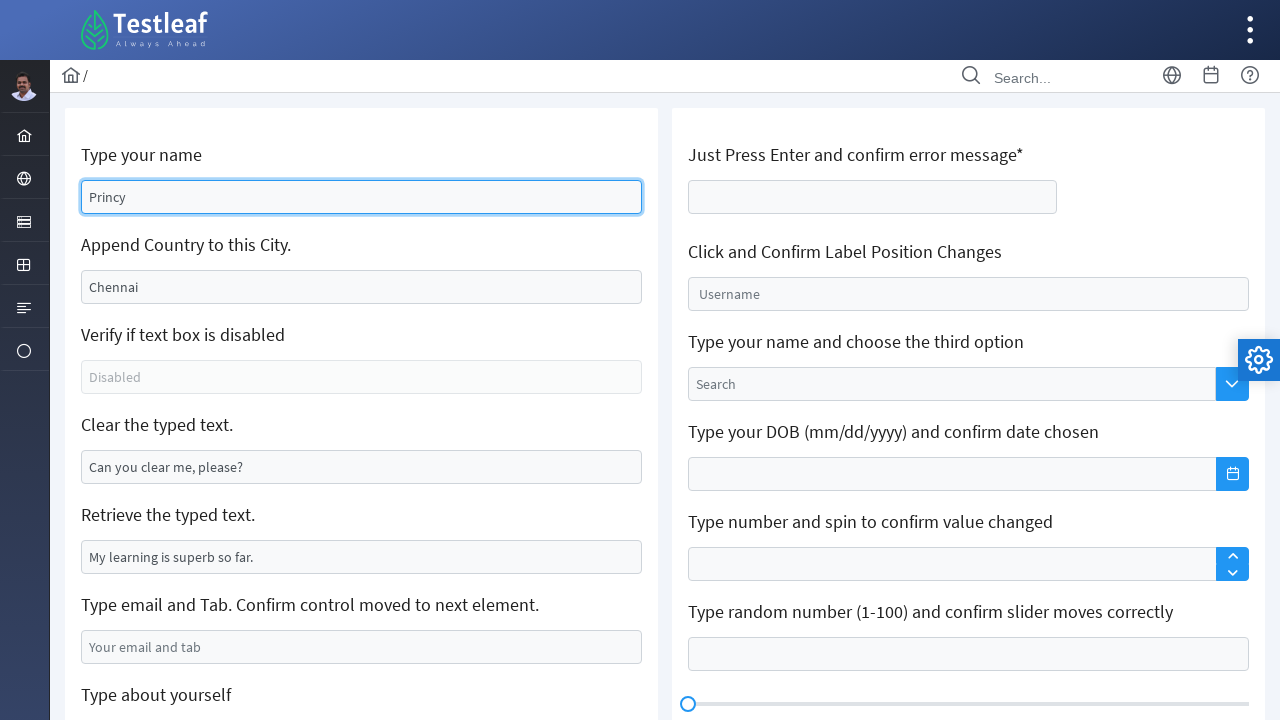

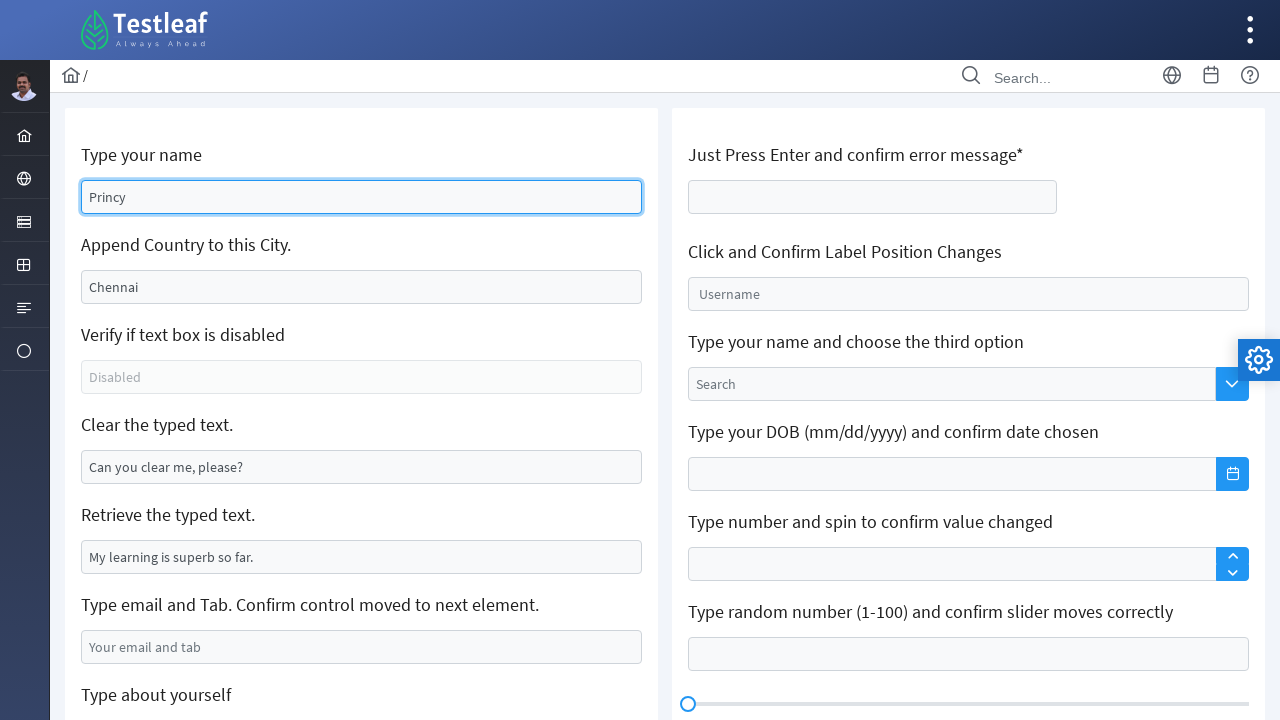